Tests AJAX functionality by clicking a button and waiting for dynamic content to load, including both immediate and delayed text elements

Starting URL: https://v1.training-support.net/selenium/ajax

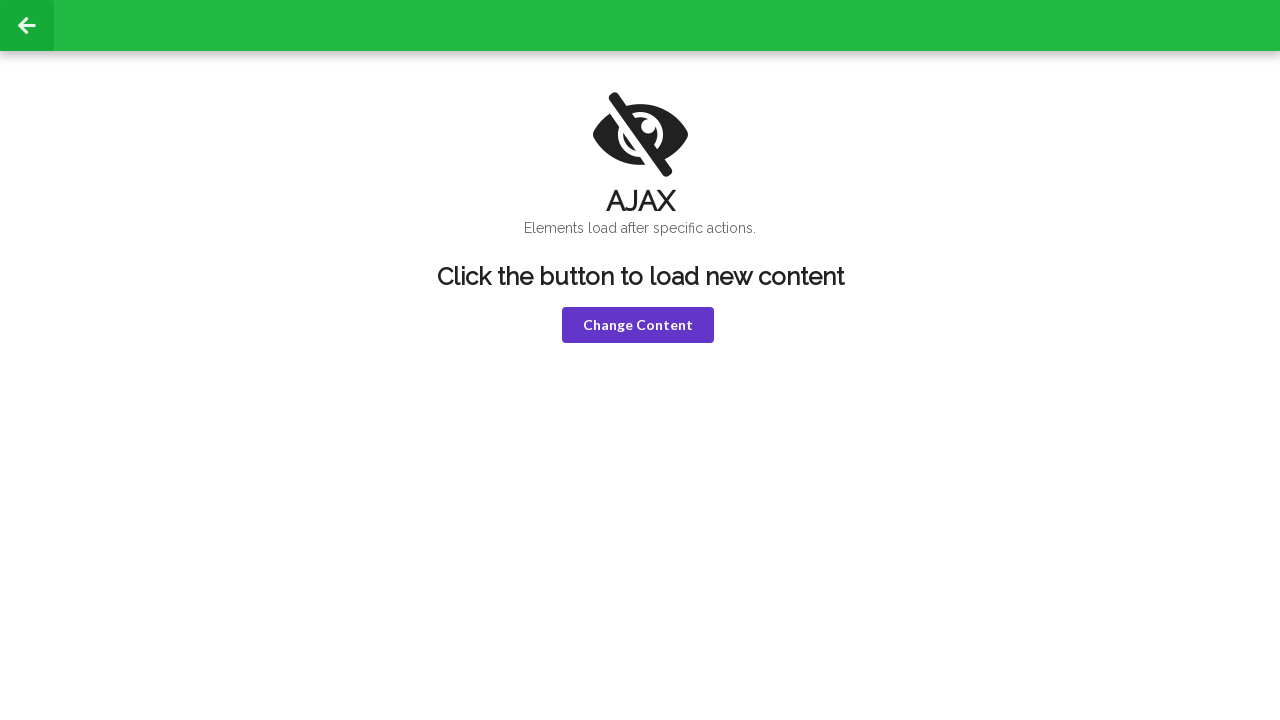

Clicked violet button to trigger AJAX content at (638, 325) on button.violet
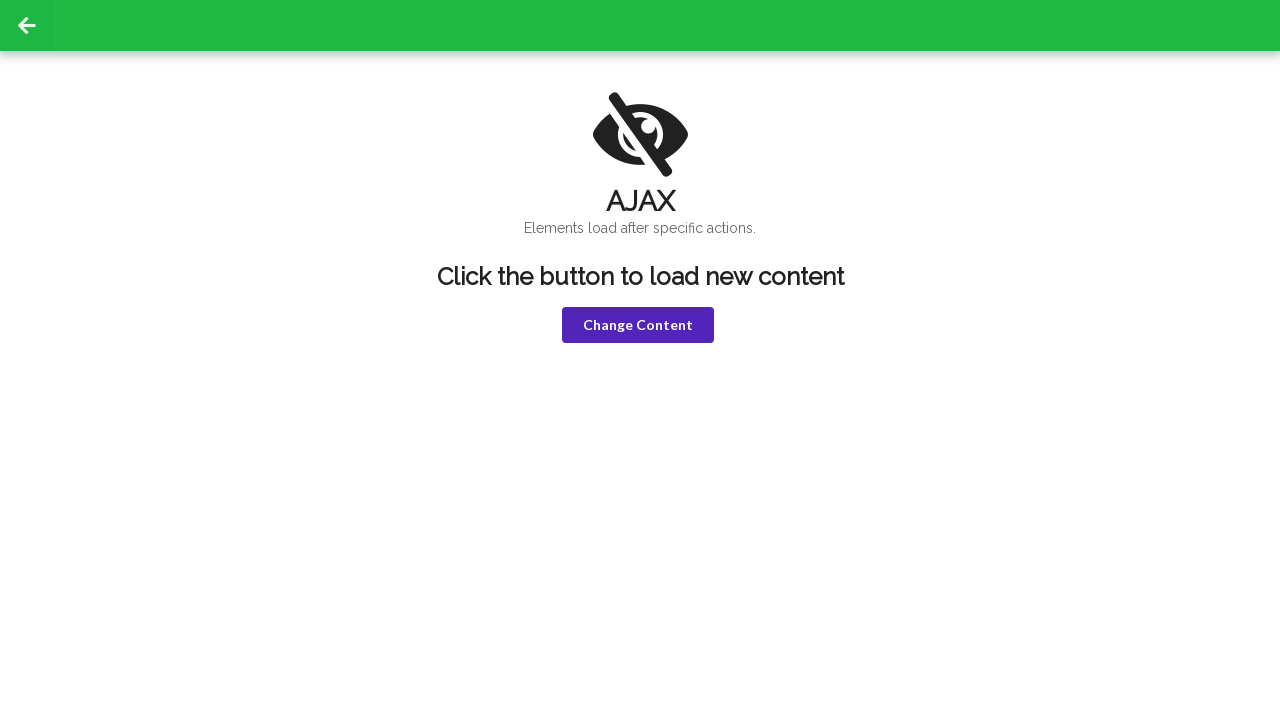

h1 element appeared on page
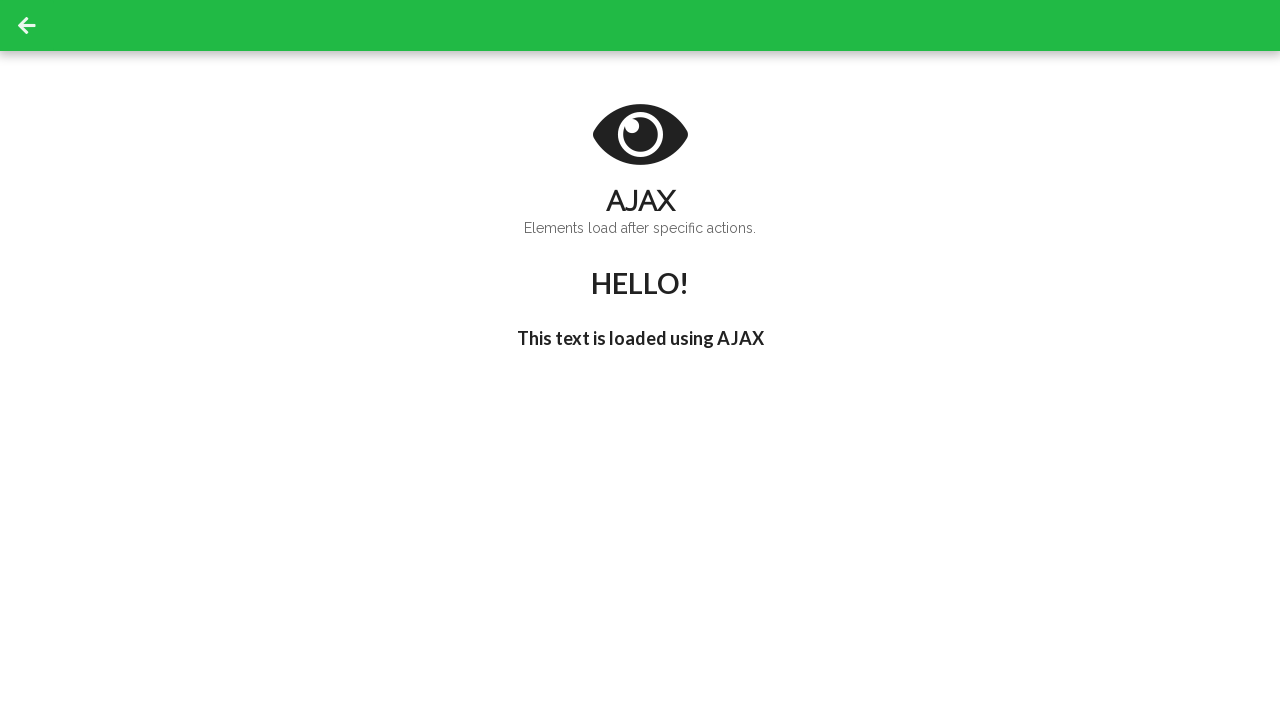

Retrieved h1 text: HELLO!
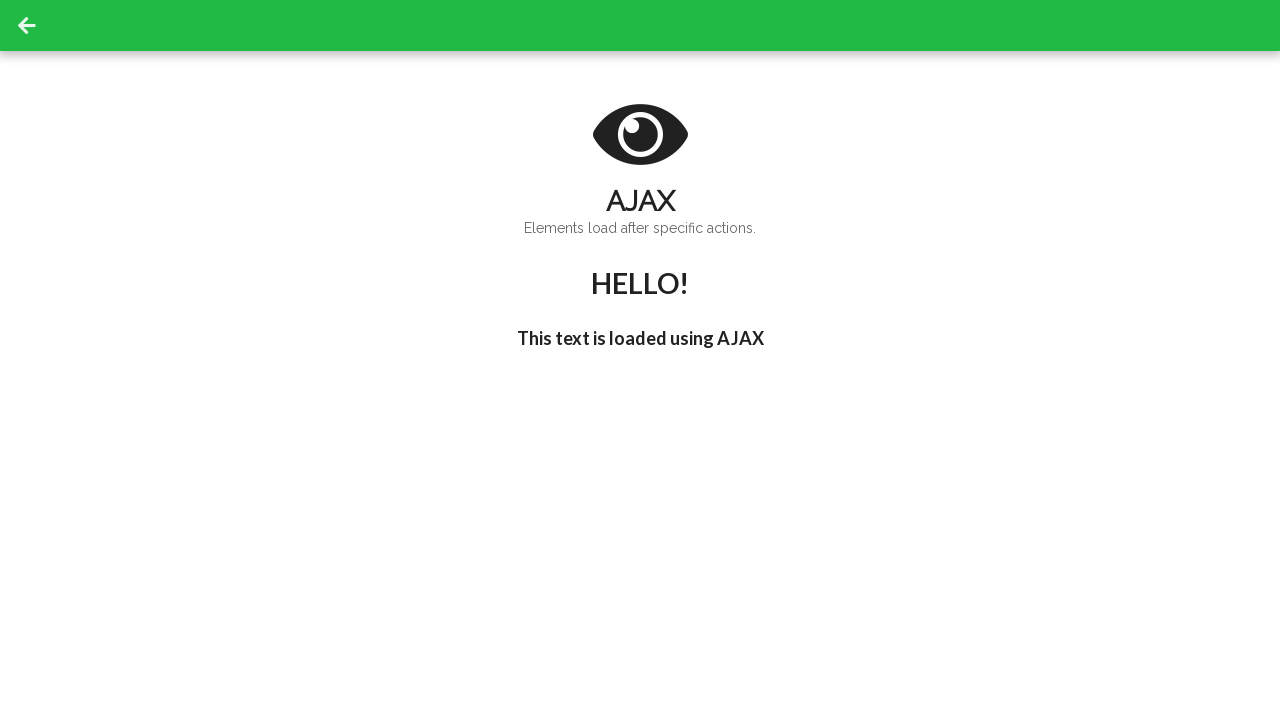

Retrieved initial h3 text: This text is loaded using AJAX
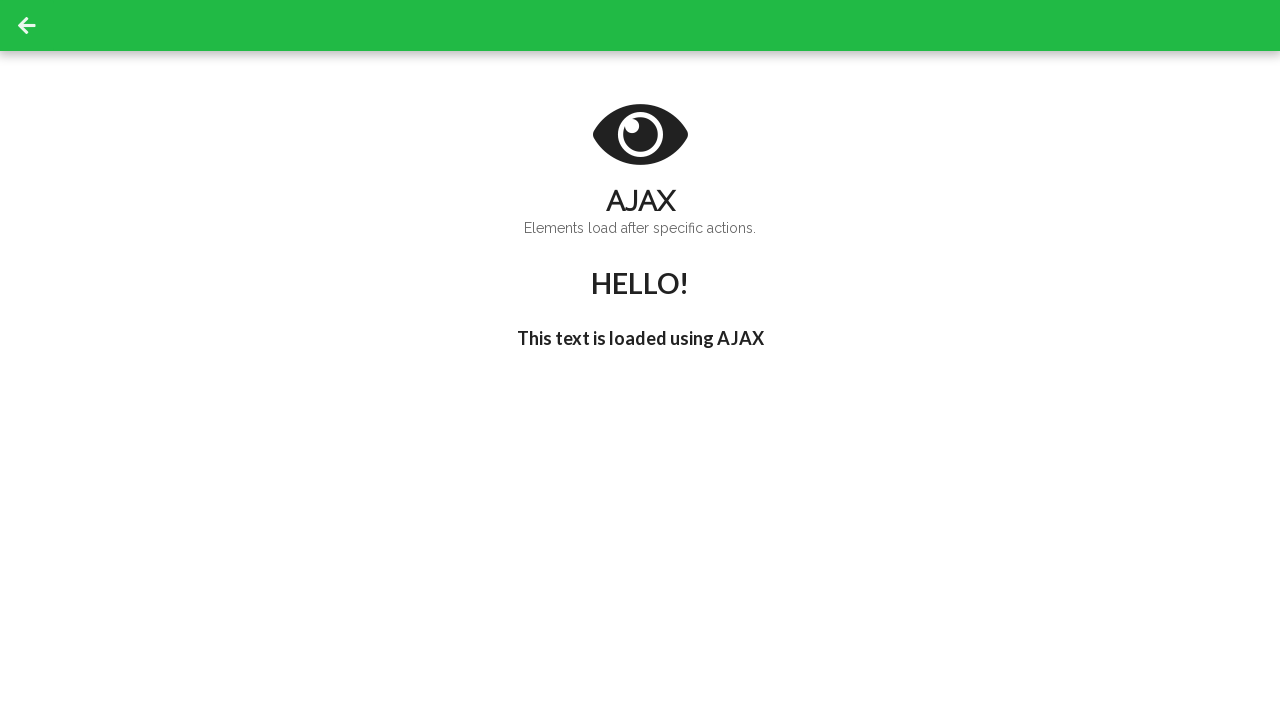

h3 text changed to 'I'm late!' after waiting for delayed content
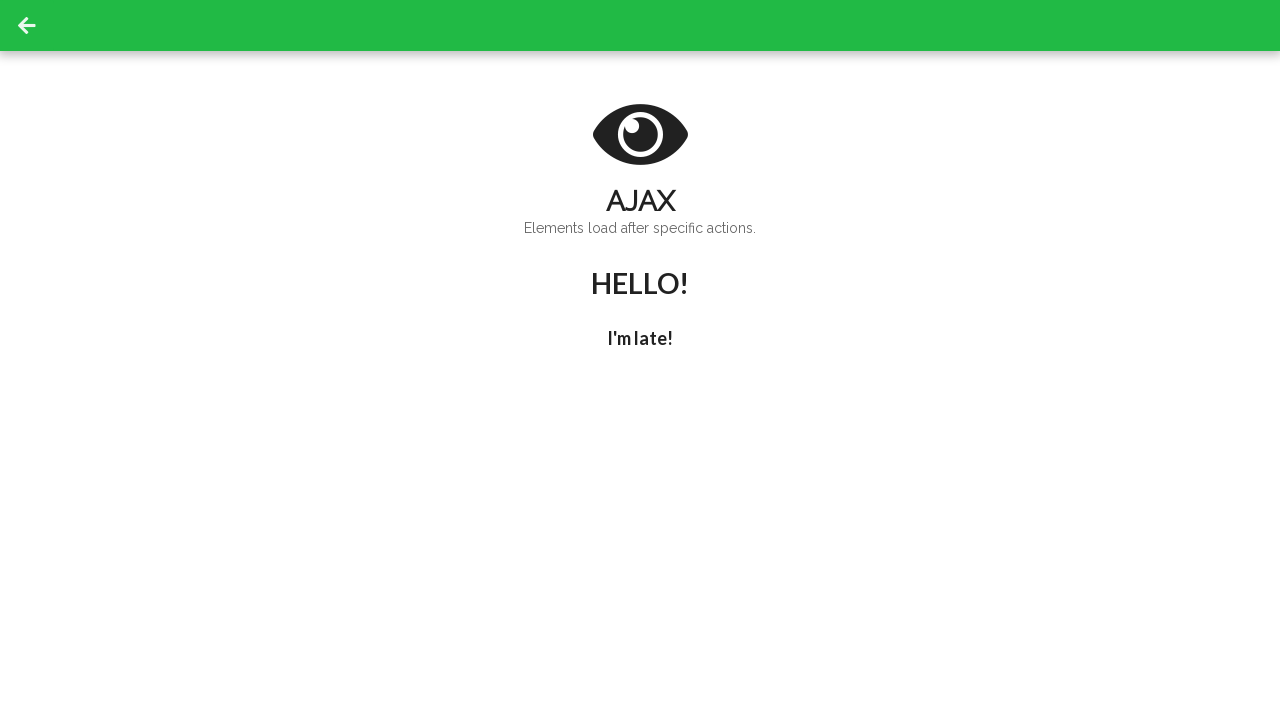

Retrieved final h3 text: I'm late!
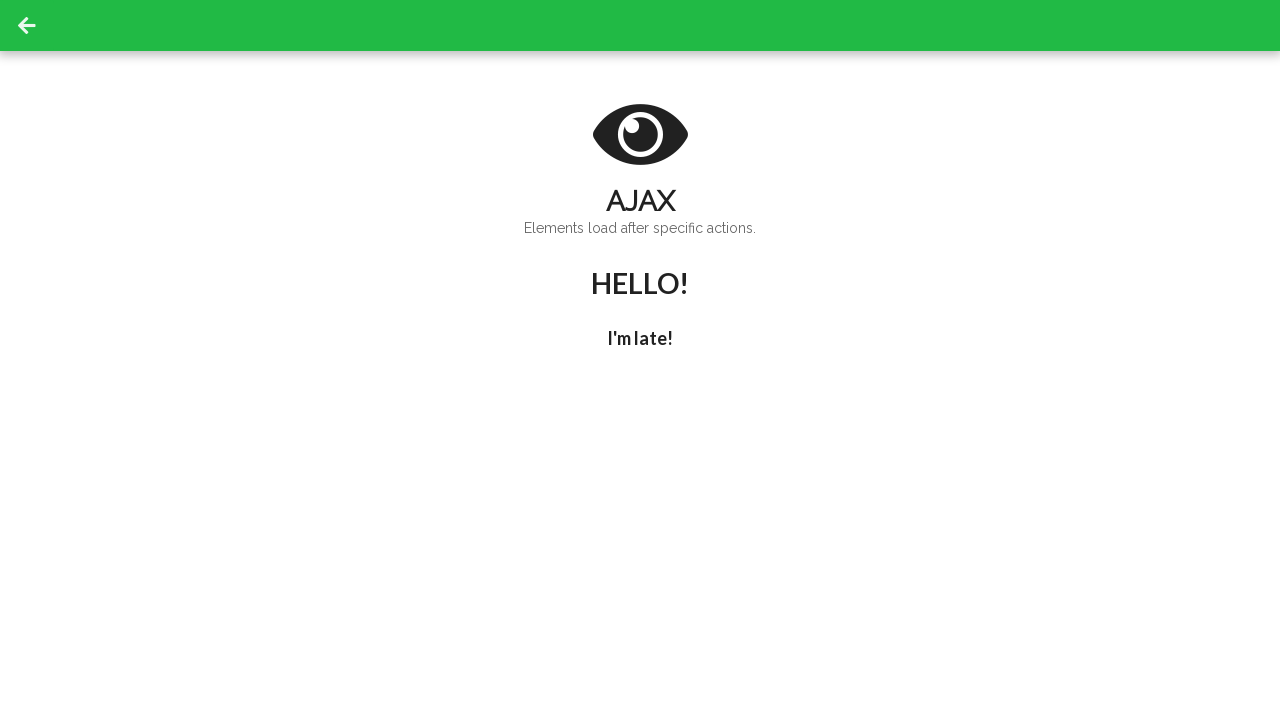

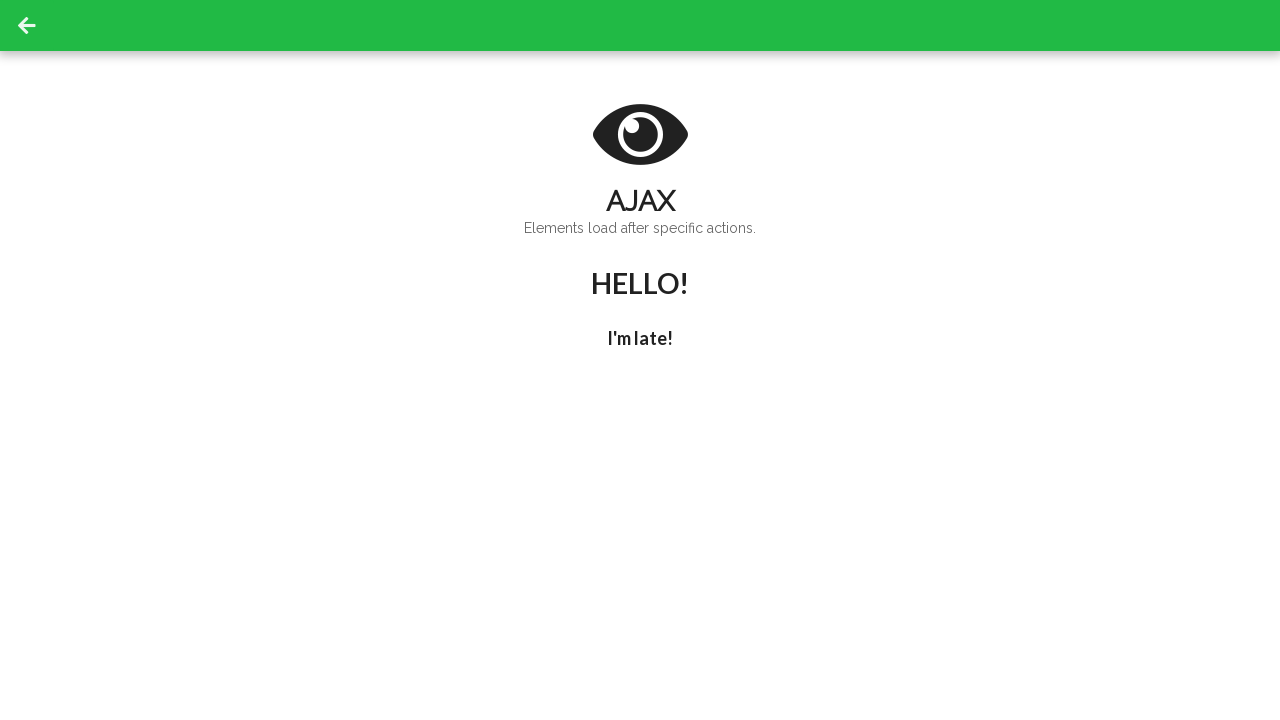